Navigates to the OrangeHRM demo login page to verify the page loads successfully

Starting URL: https://opensource-demo.orangehrmlive.com/web/index.php/auth/login

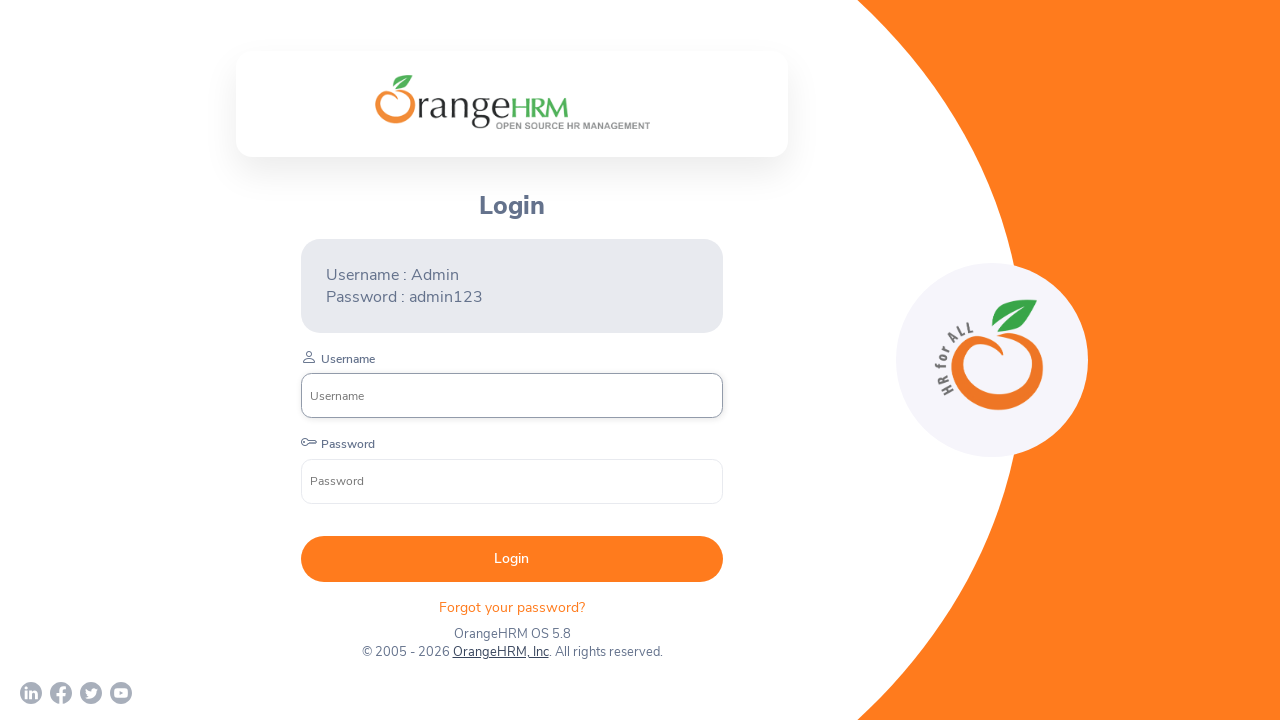

Waited for page DOM content to fully load
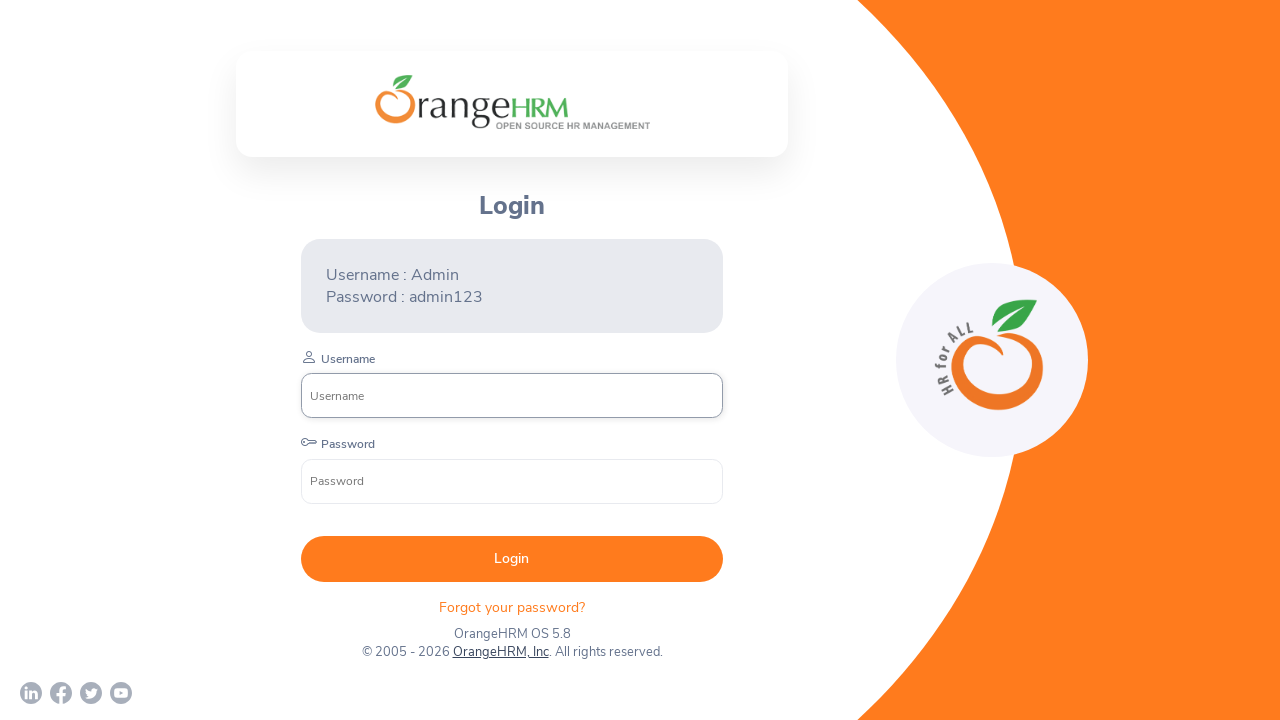

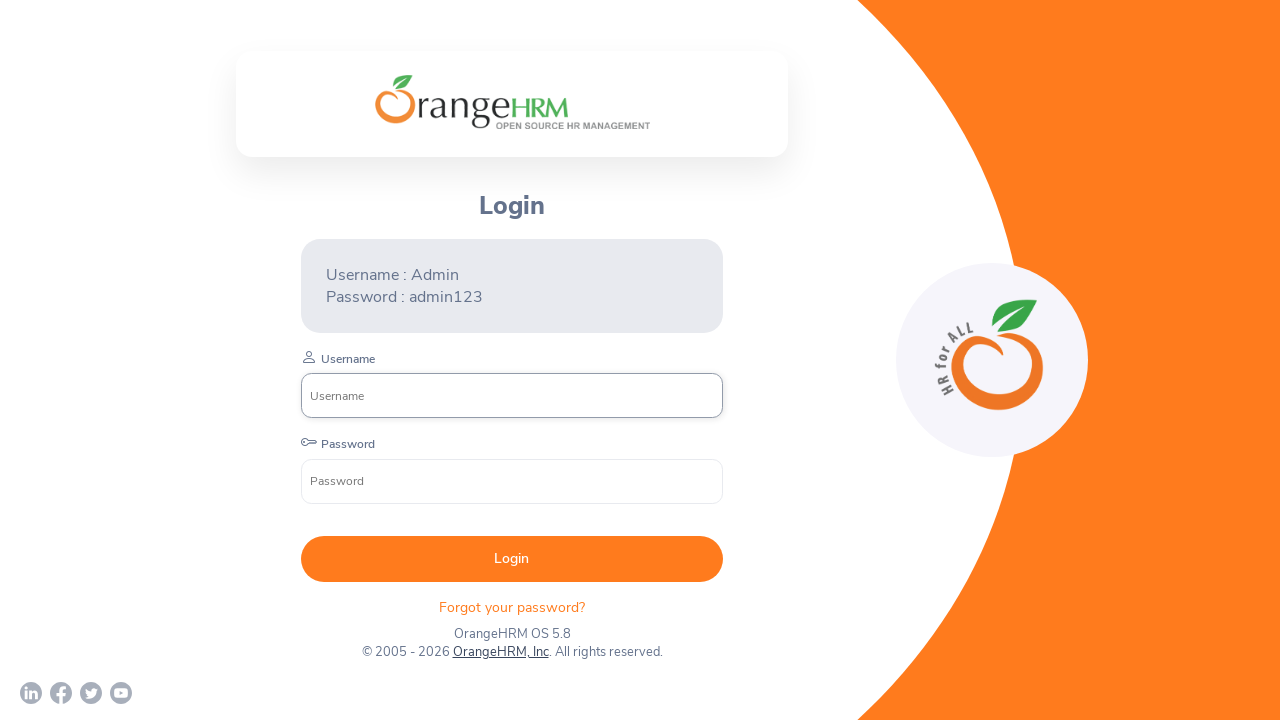